Tests the tour guide search functionality on skyticket.jp by searching for "ホテル" (hotel), clicking on search results, and navigating through hotel guide pages

Starting URL: https://skyticket.jp/guide/

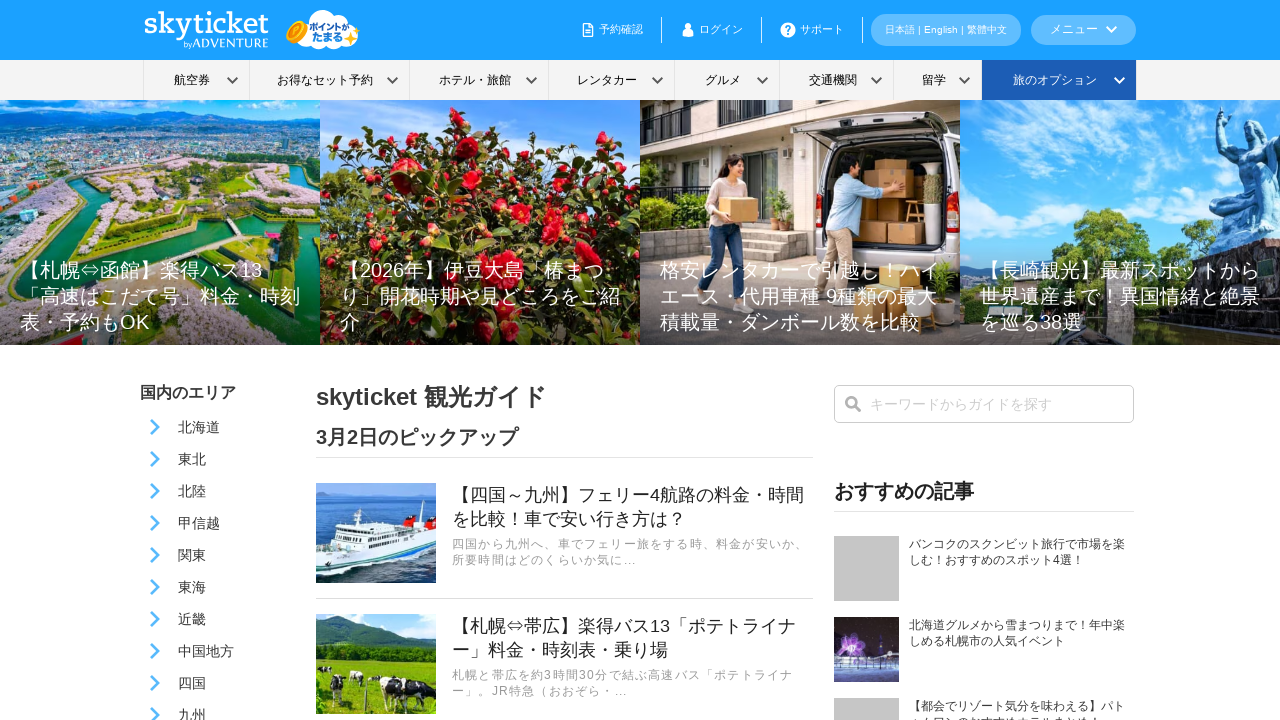

Clicked on tour guide search placeholder at (984, 404) on internal:attr=[placeholder="キーワードからガイドを探す"i]
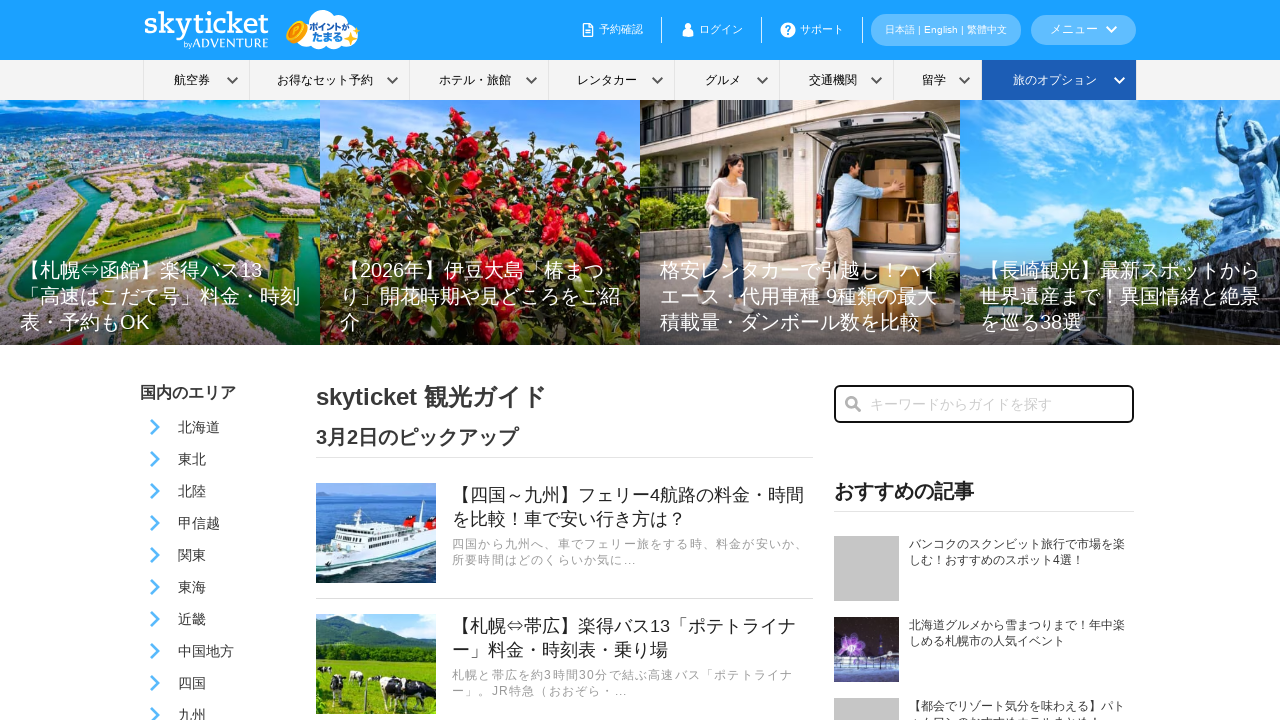

Filled search field with 'ホテル' (hotel) on internal:attr=[placeholder="キーワードからガイドを探す"i]
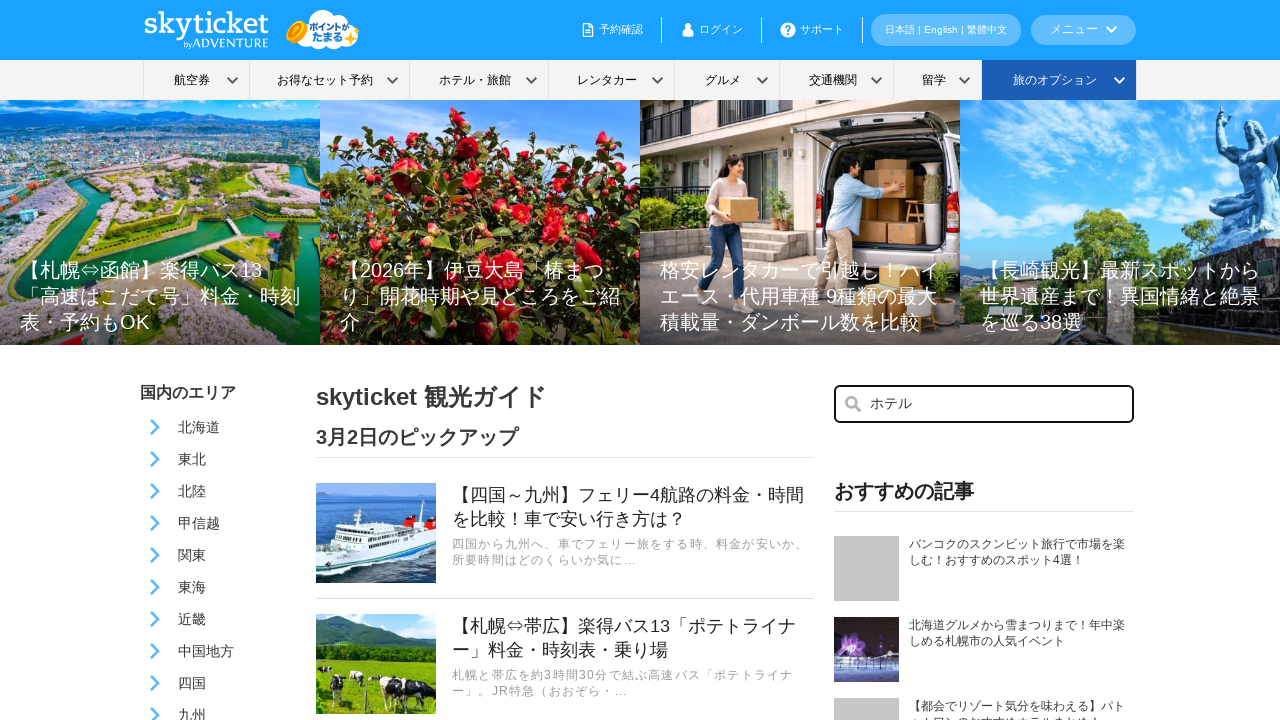

Pressed Enter to search for hotel guides on internal:attr=[placeholder="キーワードからガイドを探す"i]
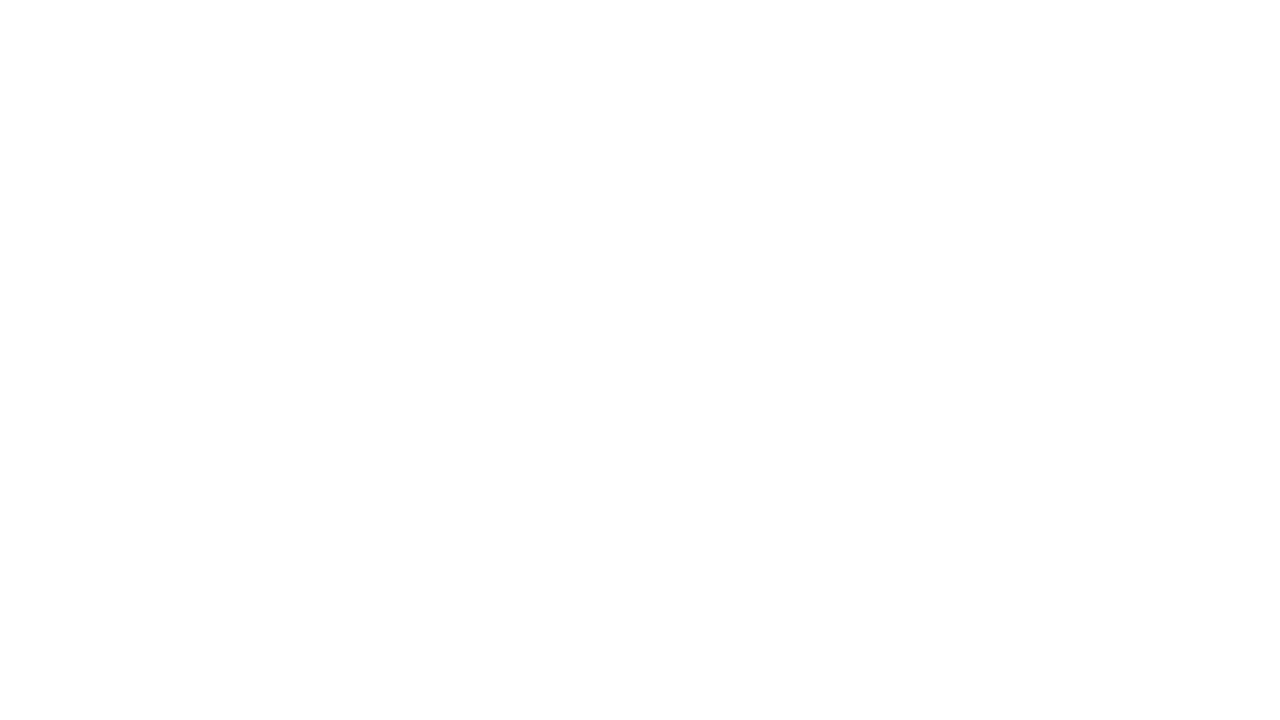

Clicked on 'たびのホテルlit' hotel guide link at (567, 256) on internal:role=link[name="たびのホテルlit"i]
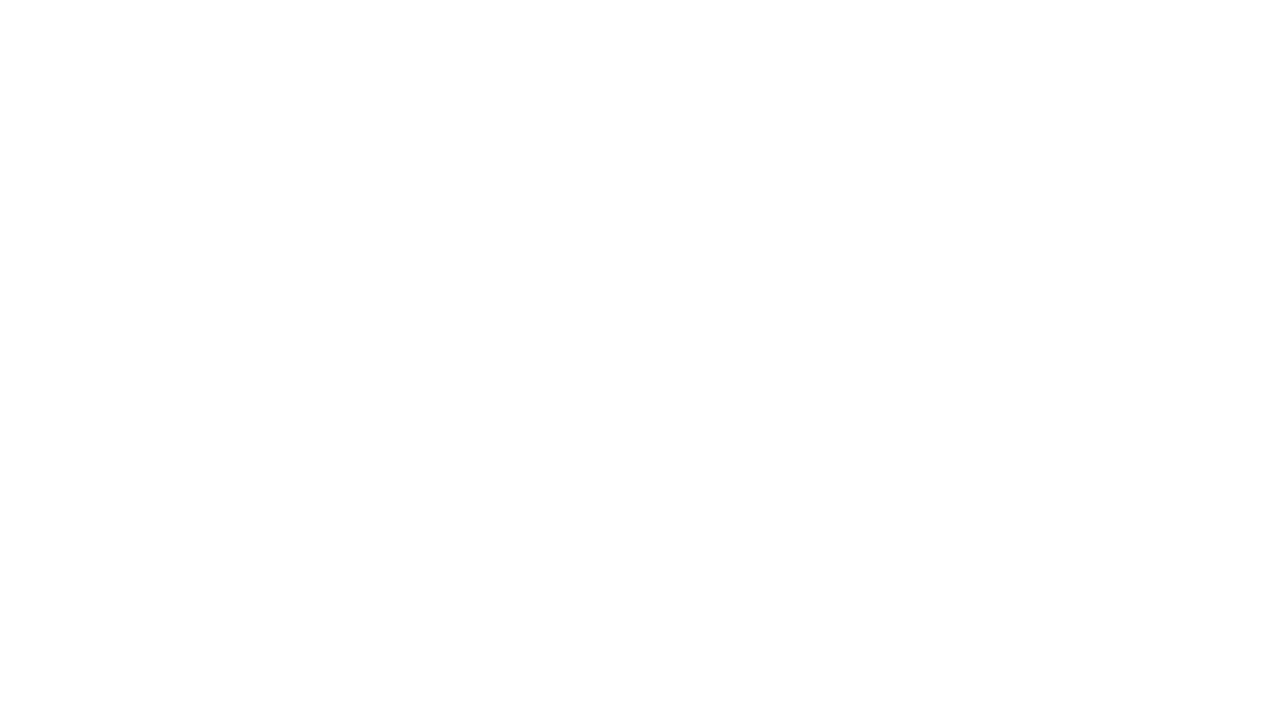

Clicked on 'たびのホテル鹿島' link in article index at (212, 360) on #articleIndexList >> internal:role=link[name="たびのホテル鹿島"i]
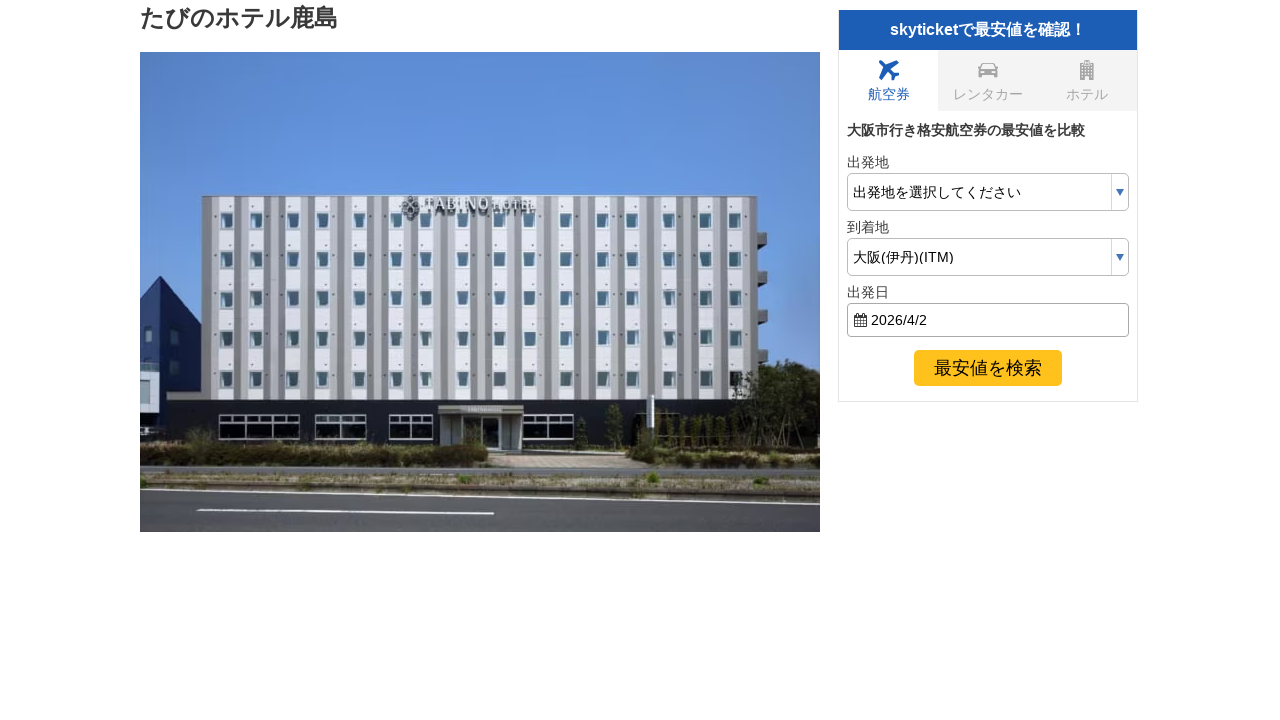

Clicked on 5th instance of 'たびのホテル鹿島' link to open popup at (282, 360) on internal:role=link[name="たびのホテル鹿島"i] >> nth=4
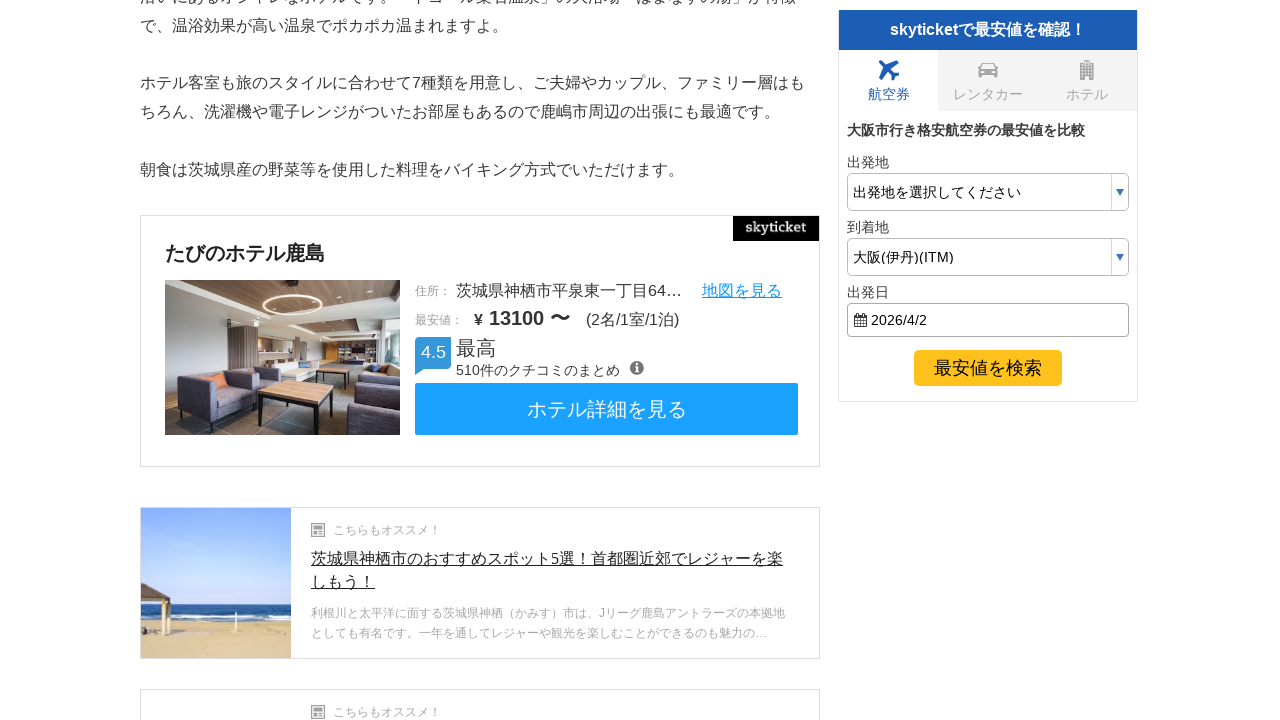

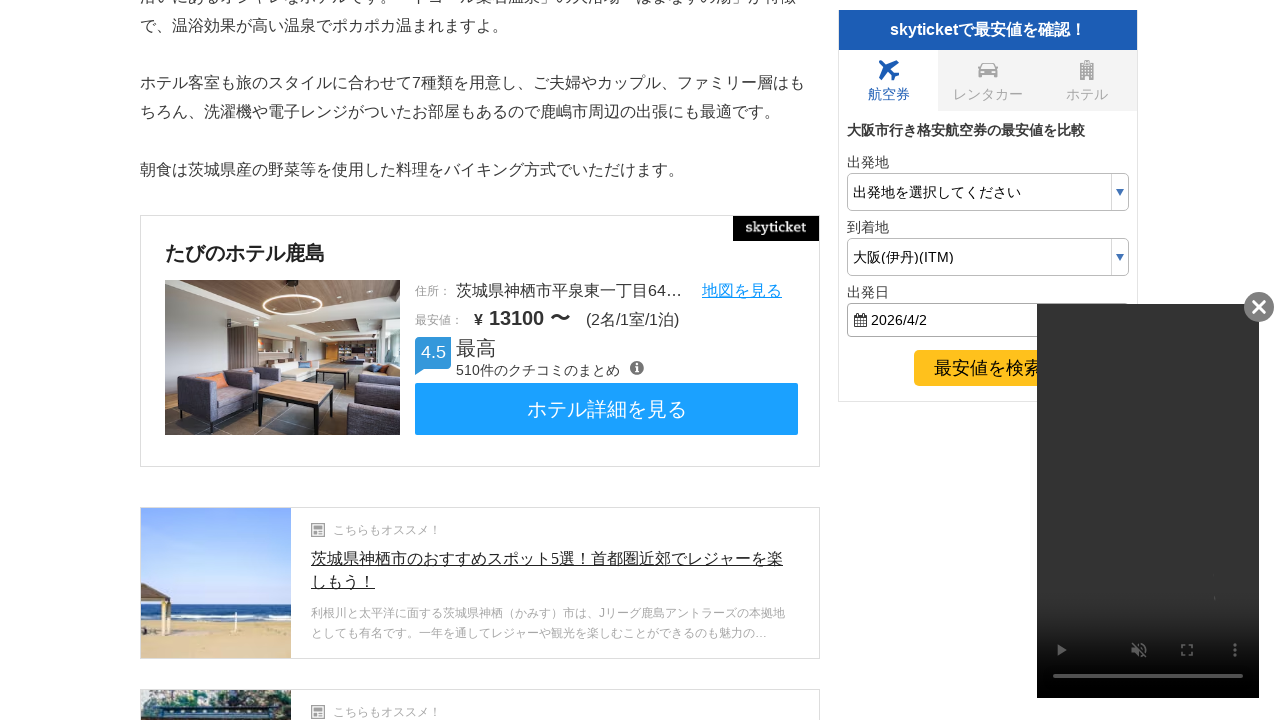